Tests the attractions page navbar by clicking through different region tabs and verifying that each displays the expected destination cities

Starting URL: https://www.booking.com/attractions

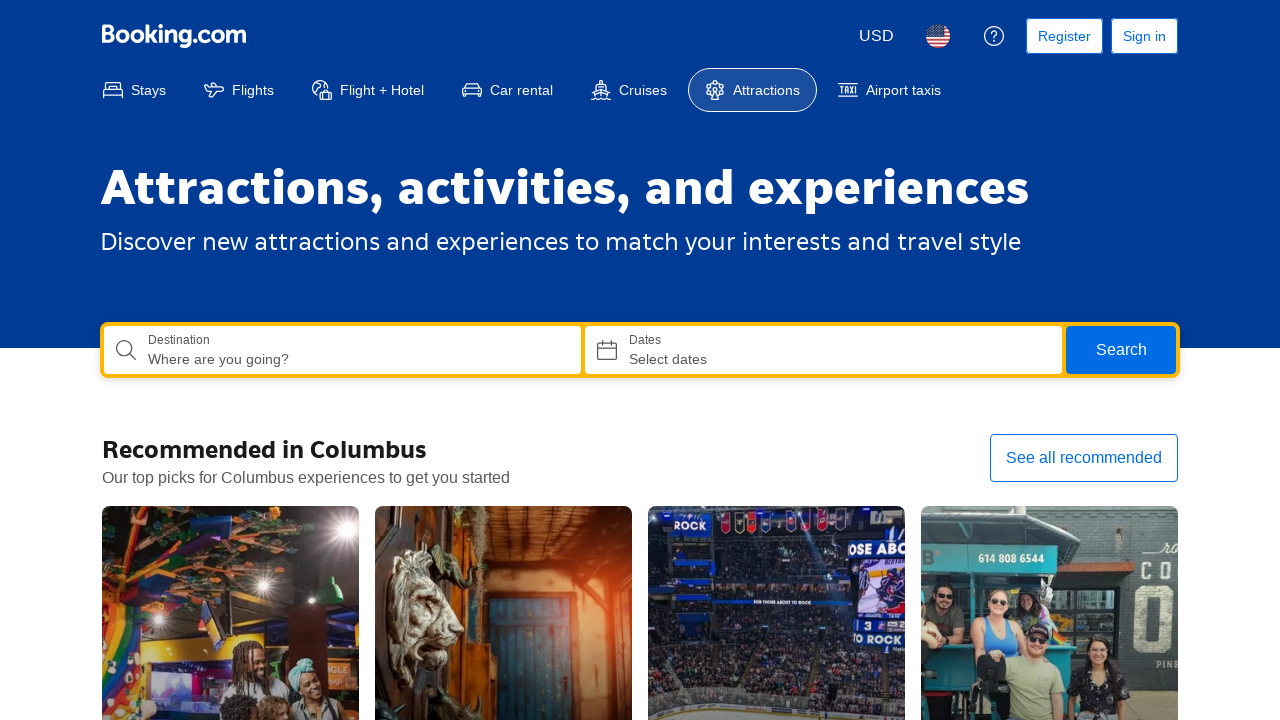

Scrolled North America tab into view
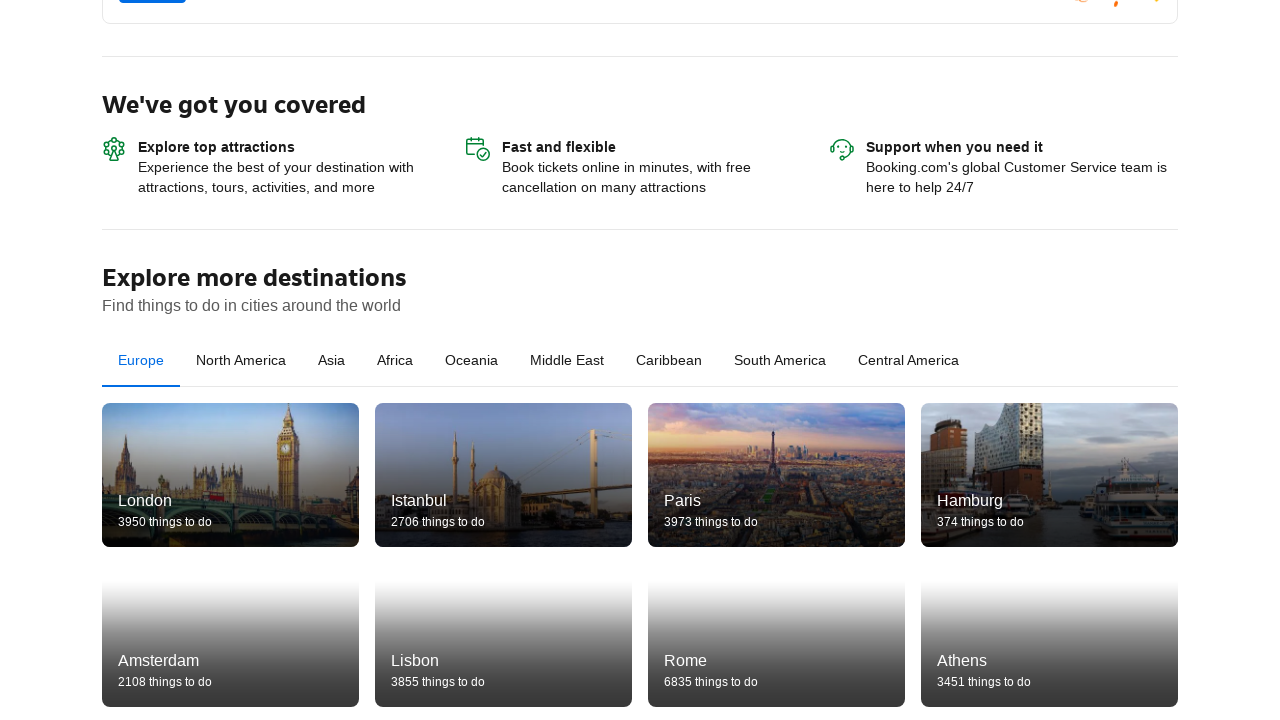

Clicked North America tab at (241, 360) on xpath=//*[@id='1-tab-trigger']
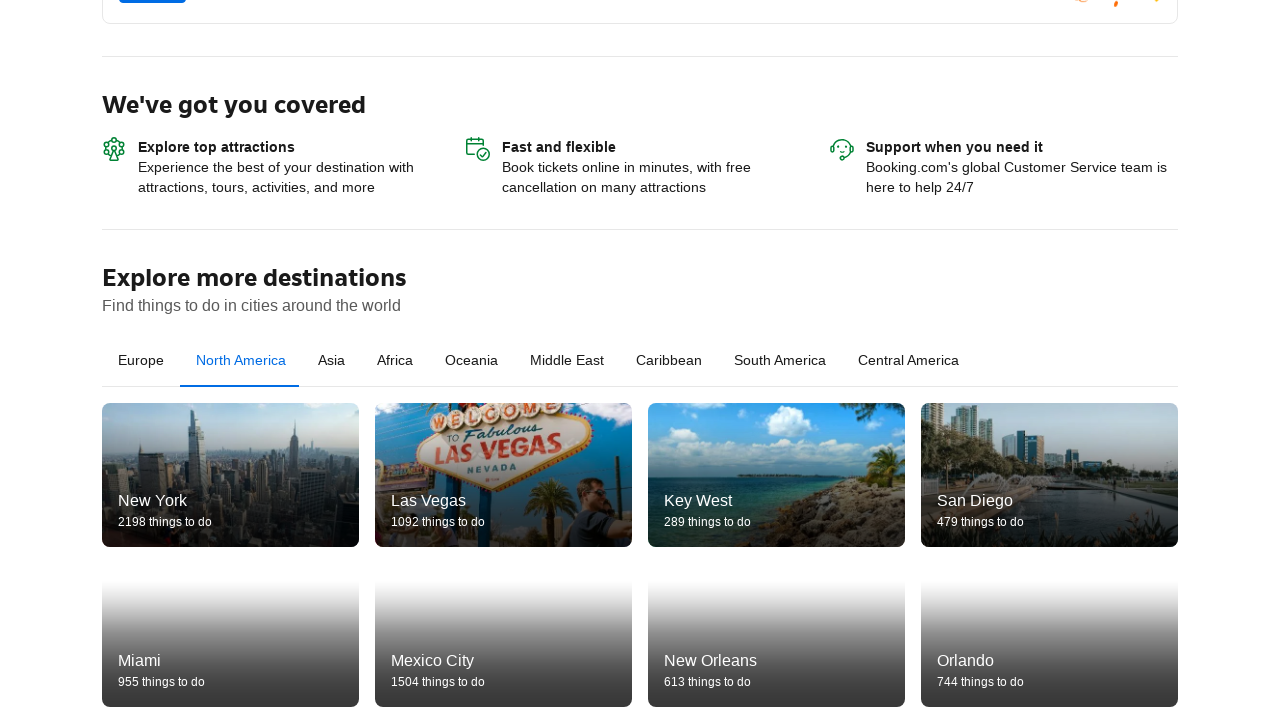

Waited 500ms for North America tab content to load
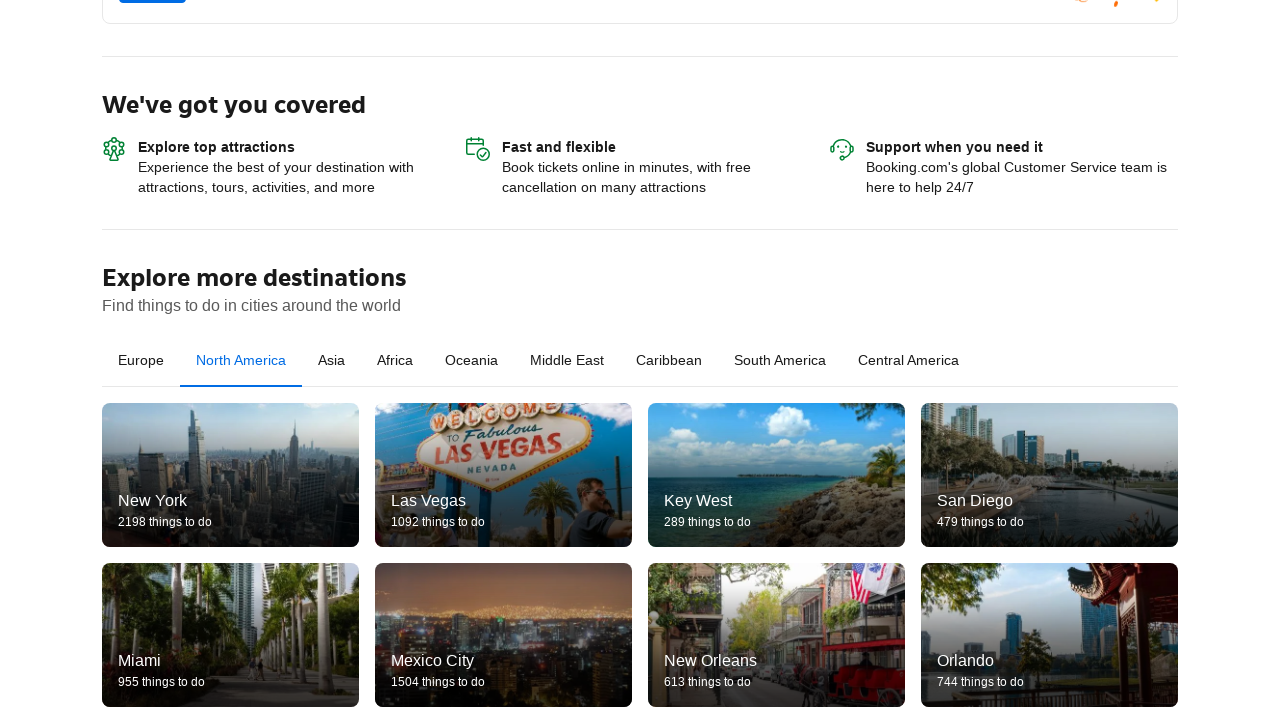

Clicked Asia tab at (332, 360) on xpath=//*[@id='8-tab-trigger']
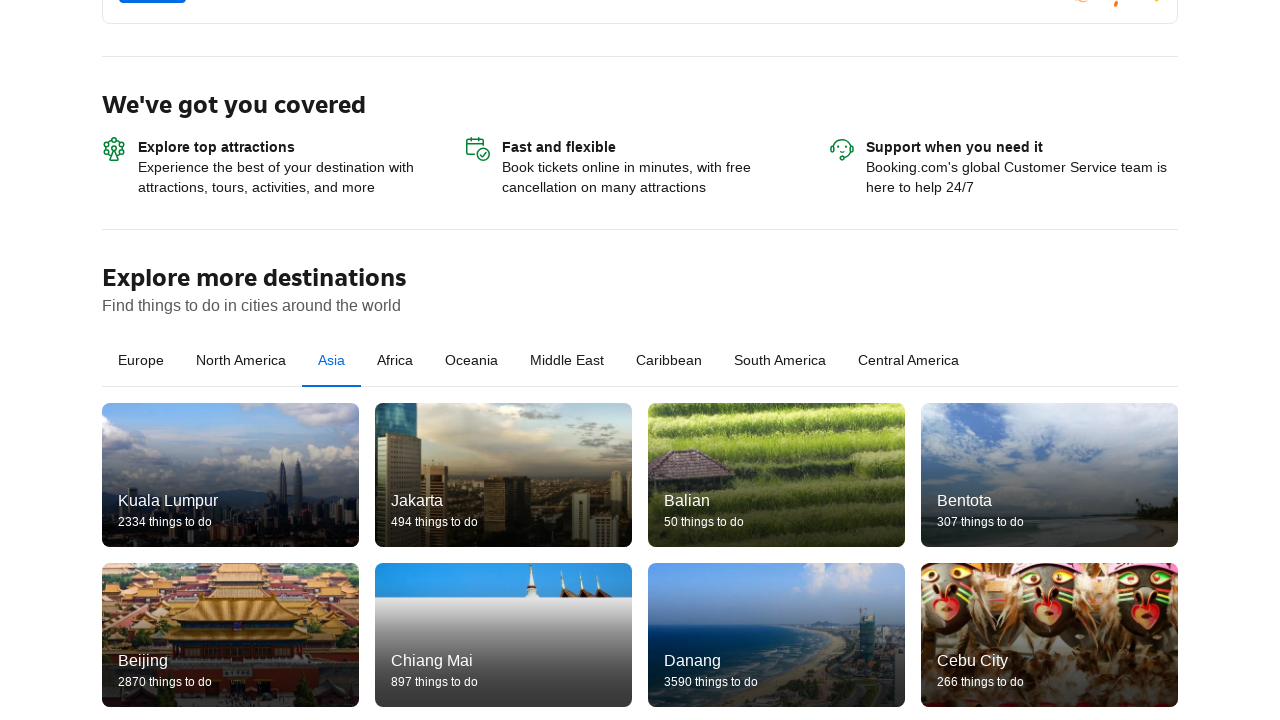

Waited 500ms for Asia tab content to load
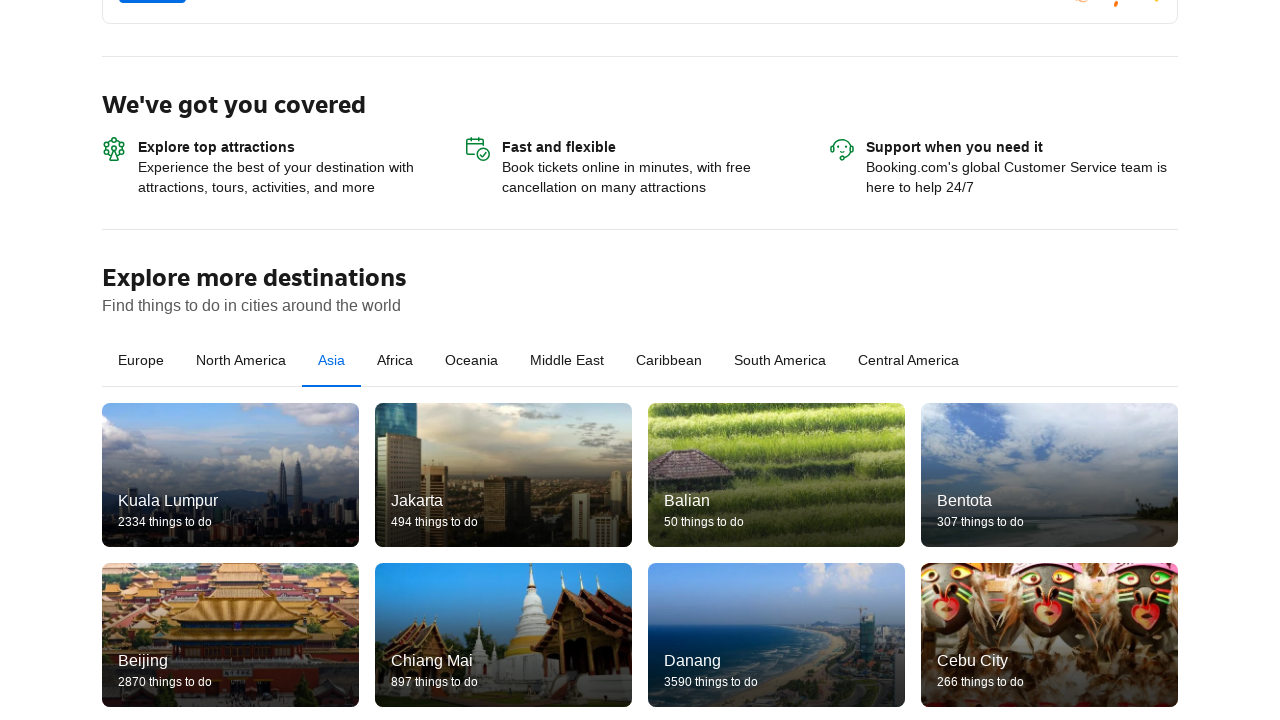

Clicked Africa tab at (395, 360) on xpath=//*[@id='5-tab-trigger']
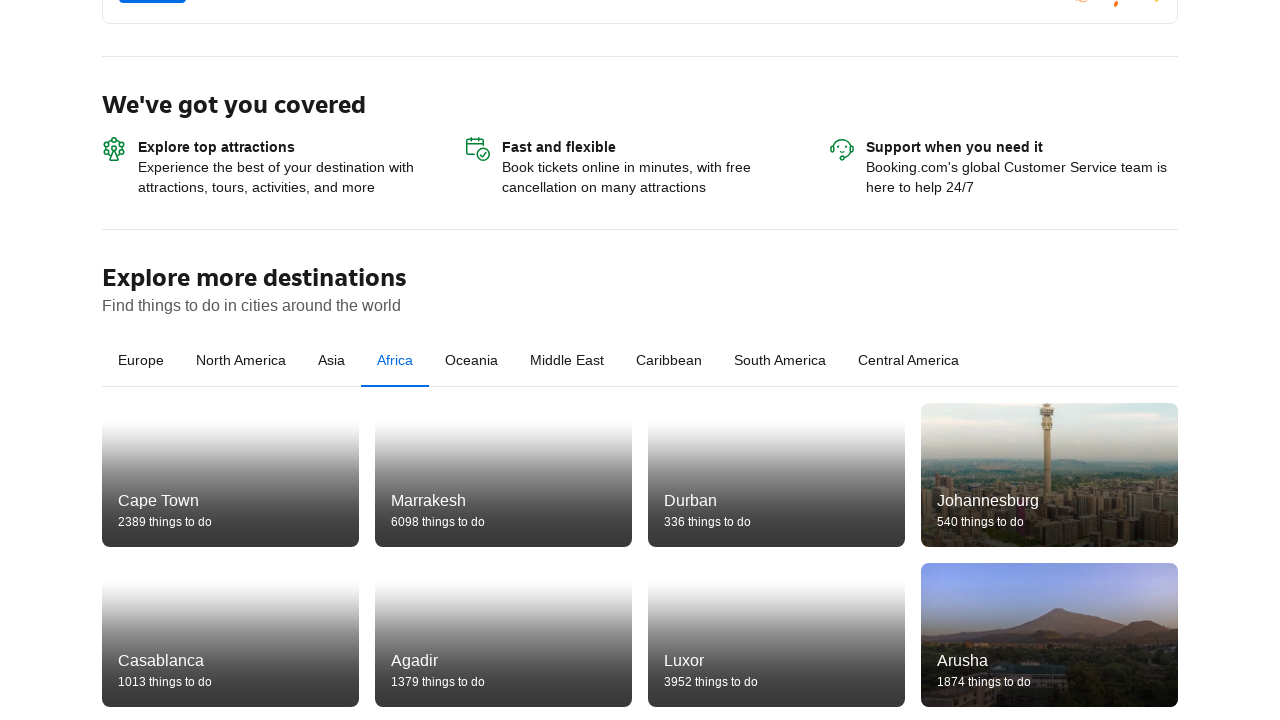

Waited 500ms for Africa tab content to load
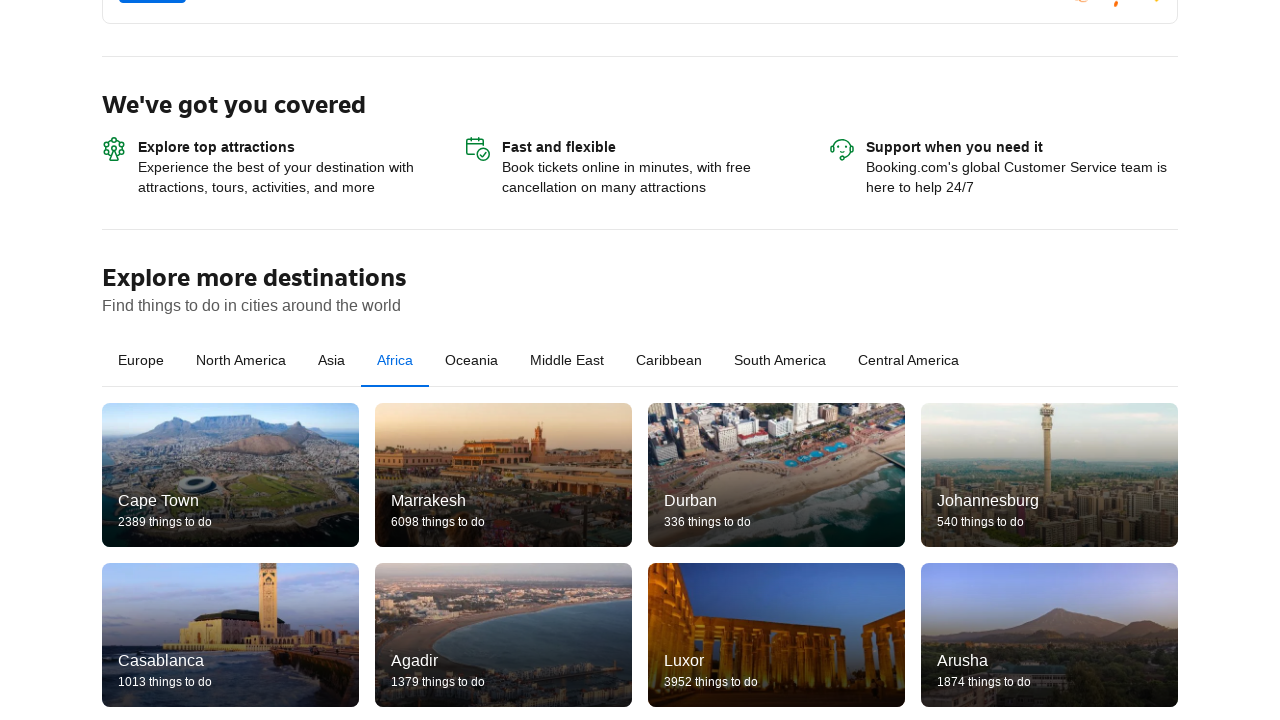

Clicked Oceania tab at (472, 360) on xpath=//*[@id='9-tab-trigger']
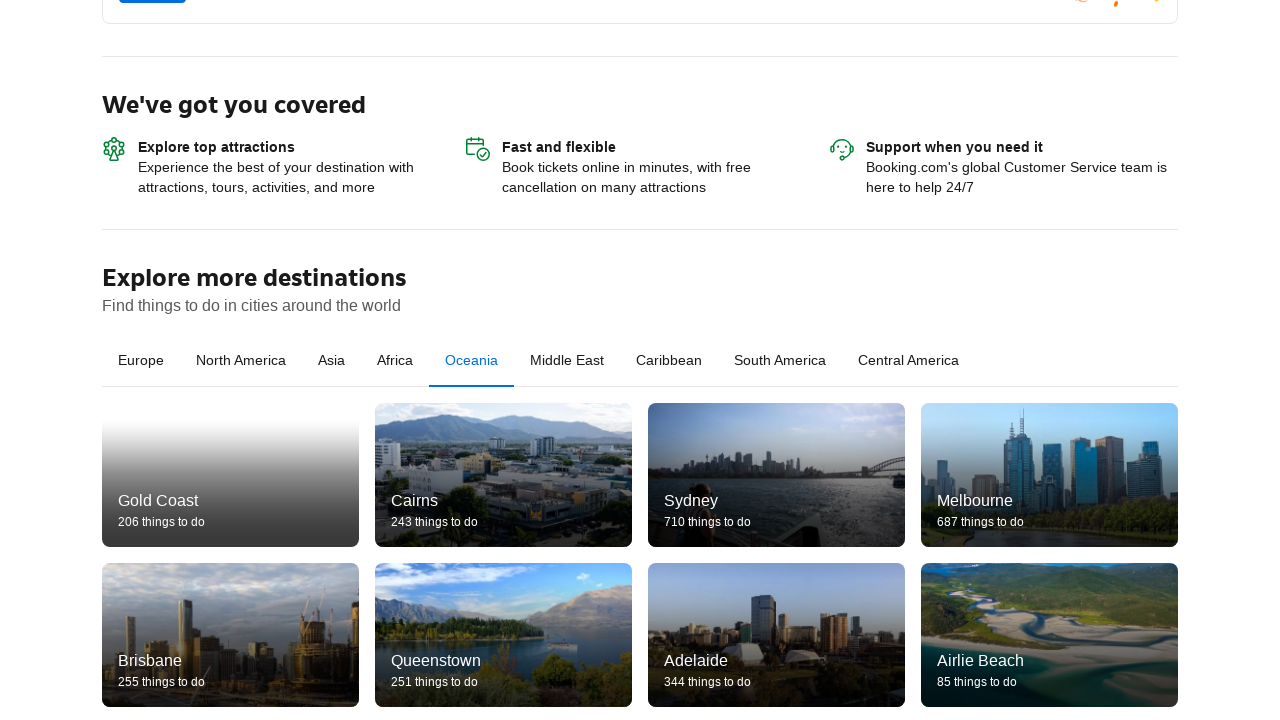

Waited 500ms for Oceania tab content to load
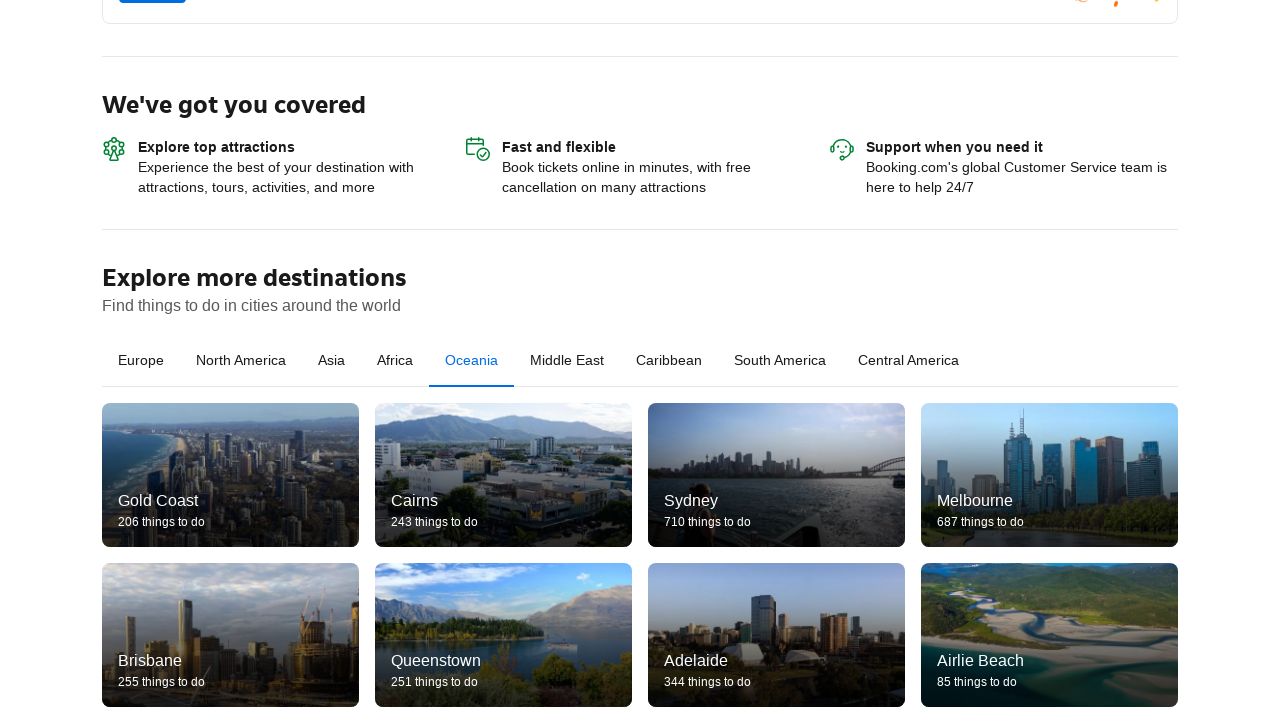

Clicked Middle East tab at (567, 360) on xpath=//*[@id='7-tab-trigger']
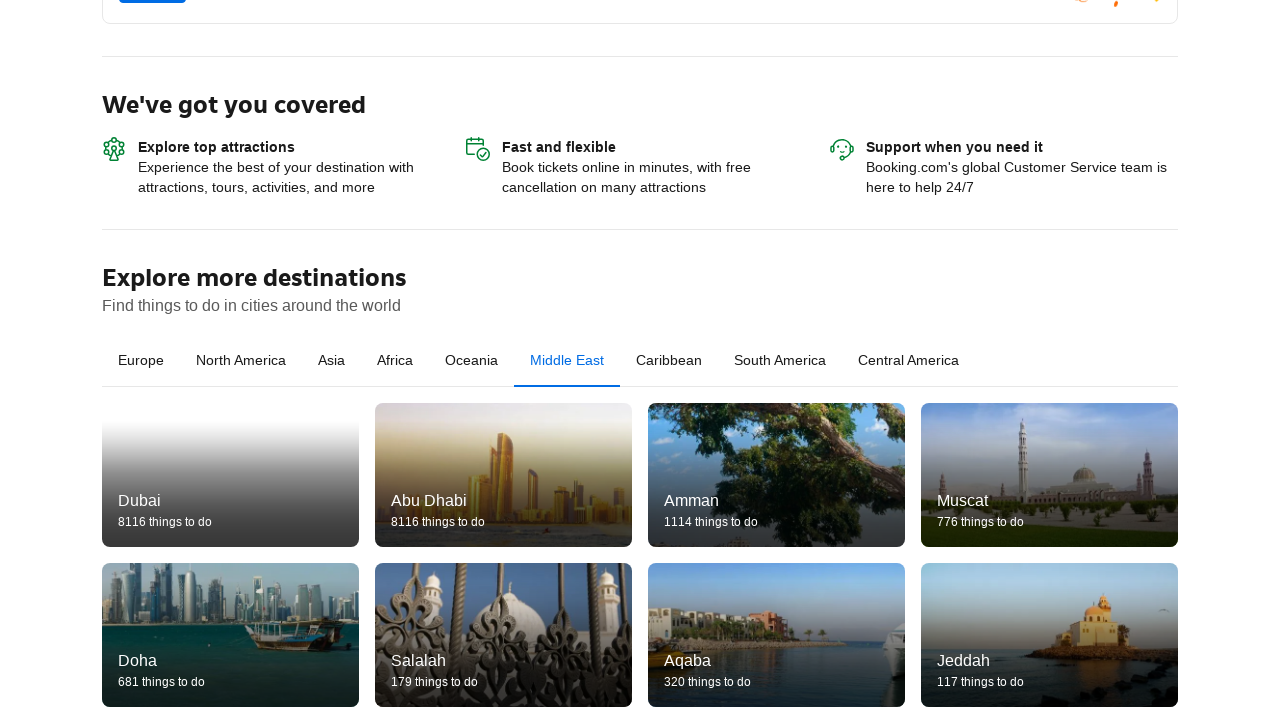

Waited 500ms for Middle East tab content to load
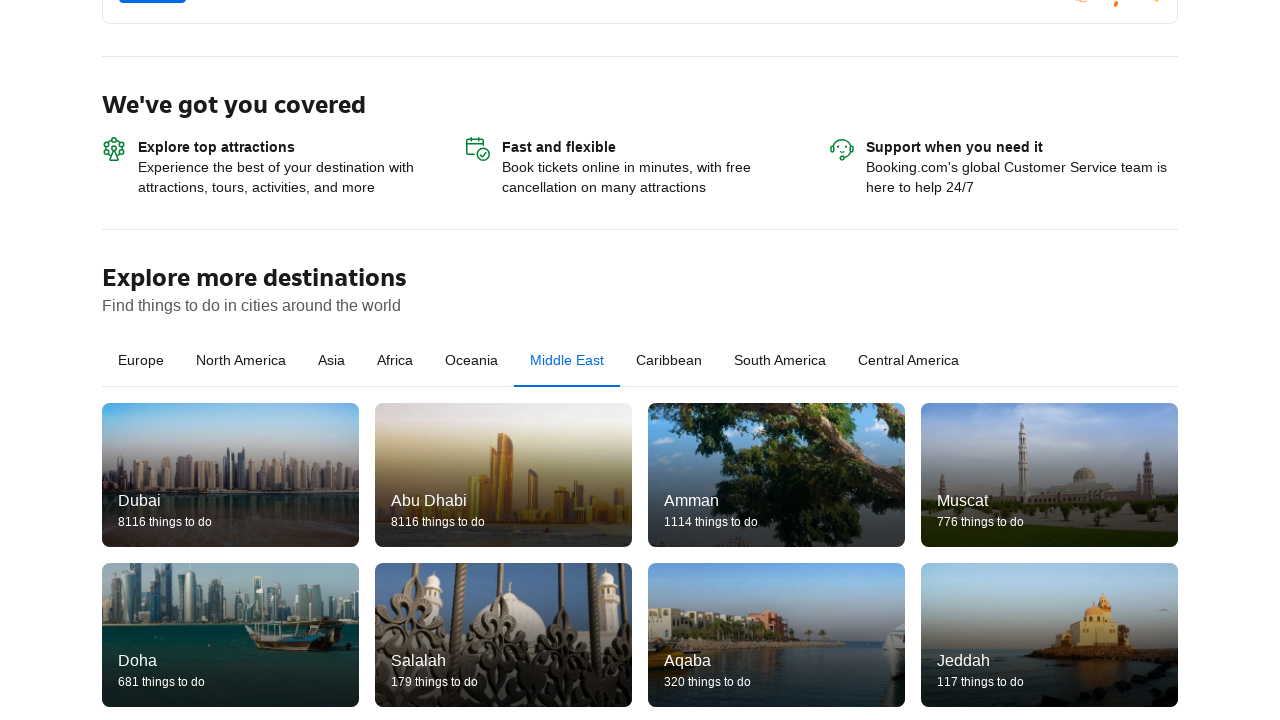

Clicked Caribbean tab at (669, 360) on xpath=//*[@id='10-tab-trigger']
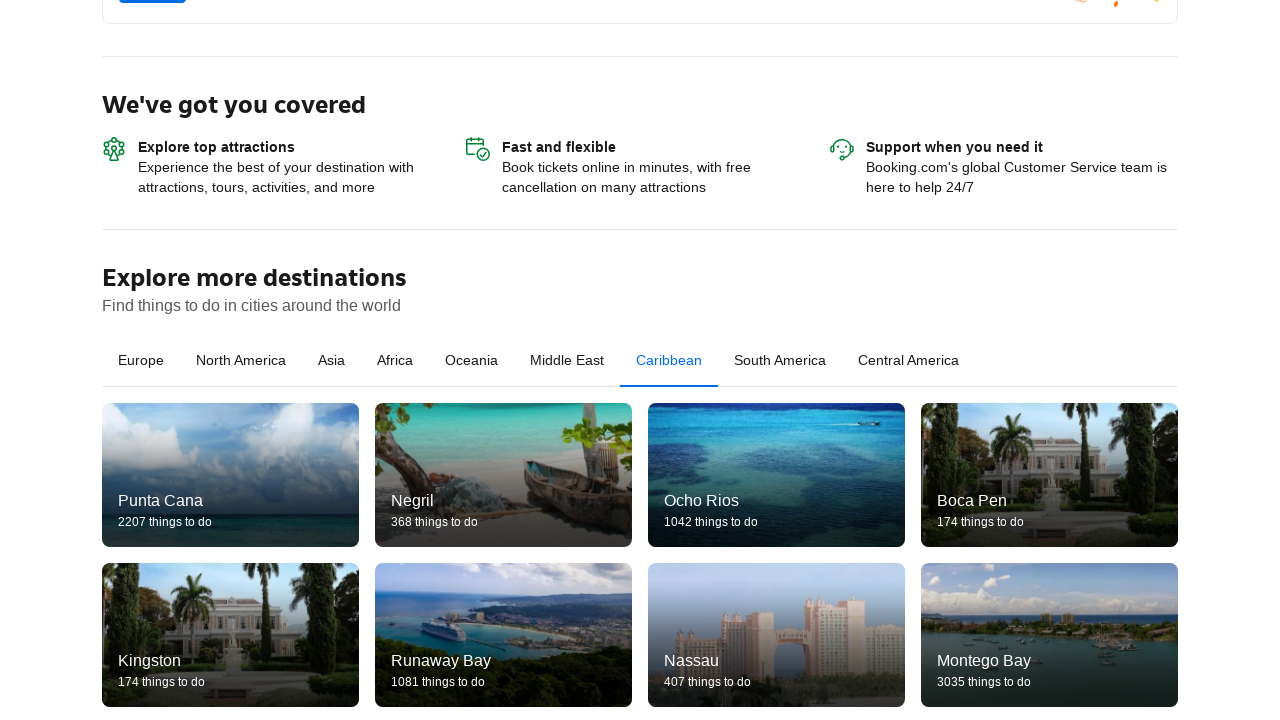

Waited 500ms for Caribbean tab content to load
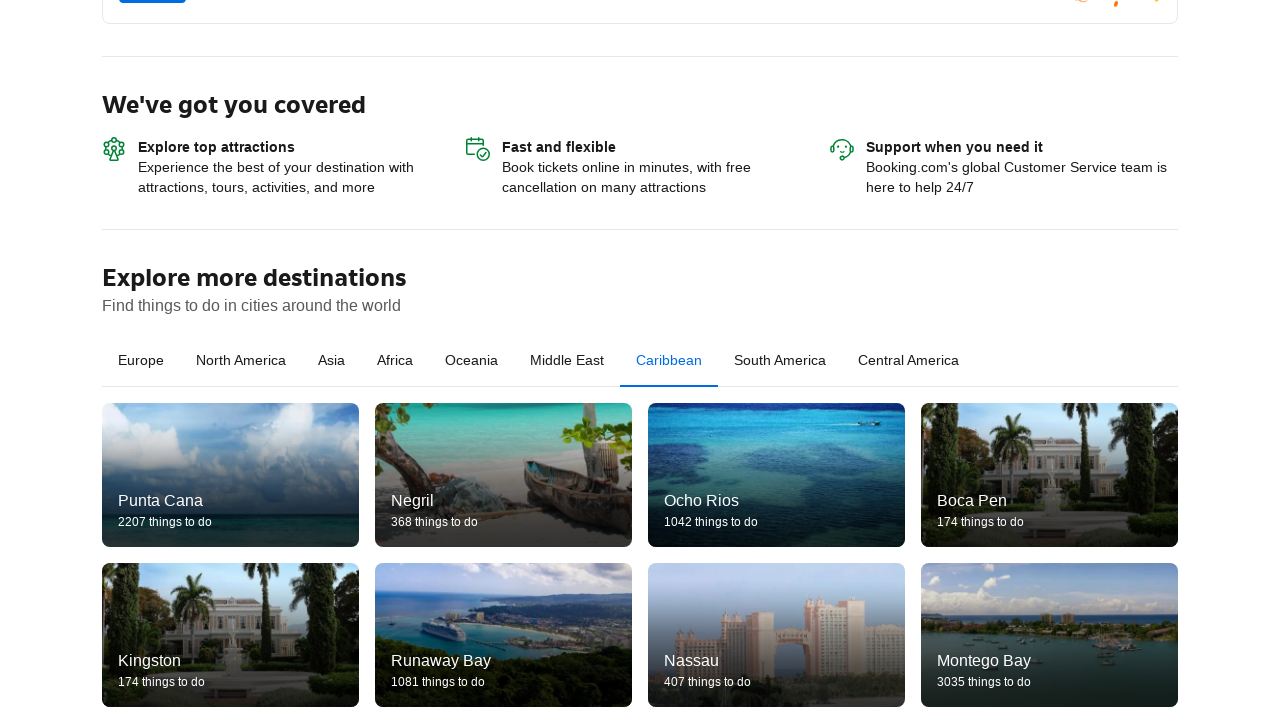

Clicked South America tab at (780, 360) on xpath=//*[@id='3-tab-trigger']
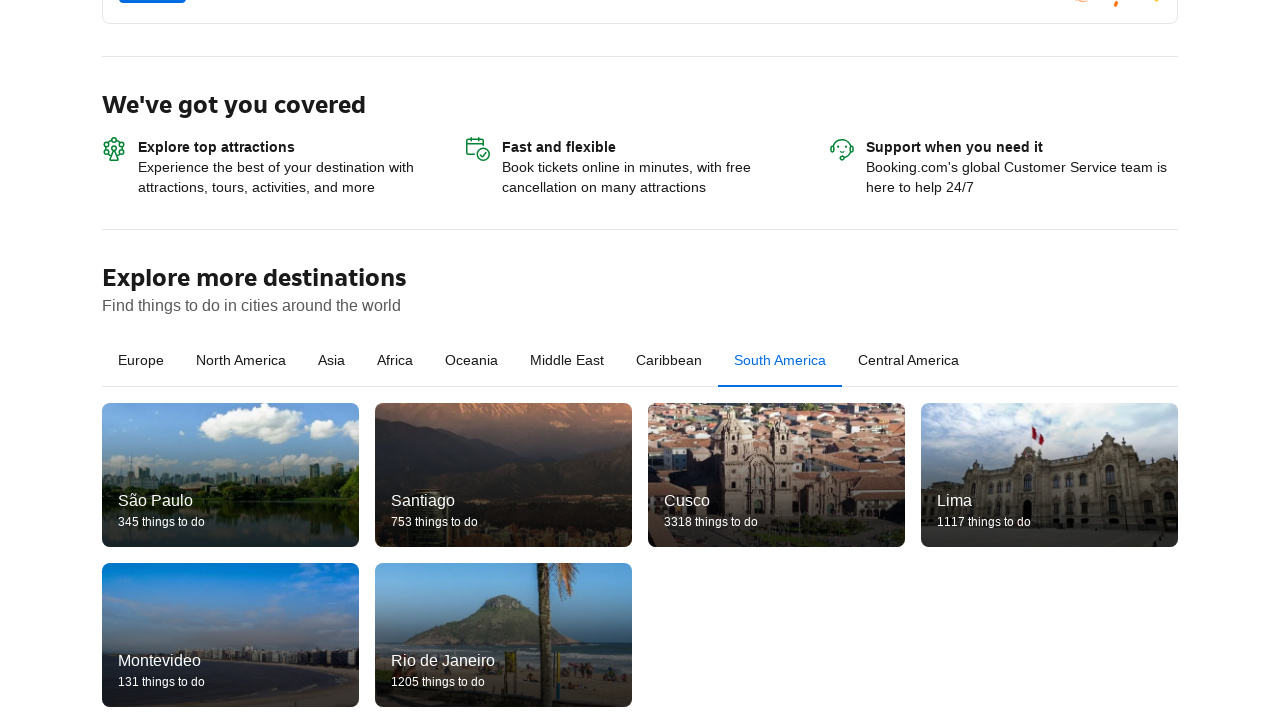

Waited 500ms for South America tab content to load
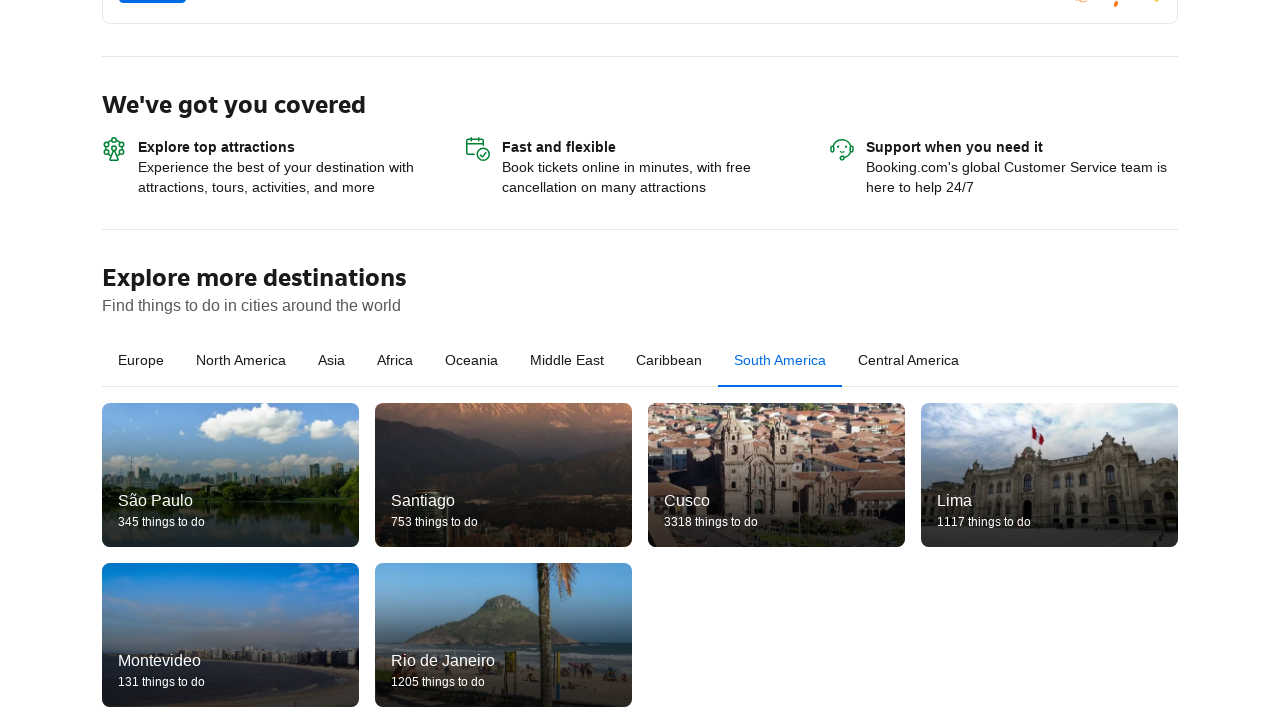

Clicked Central America tab at (908, 360) on xpath=//*[@id='2-tab-trigger']
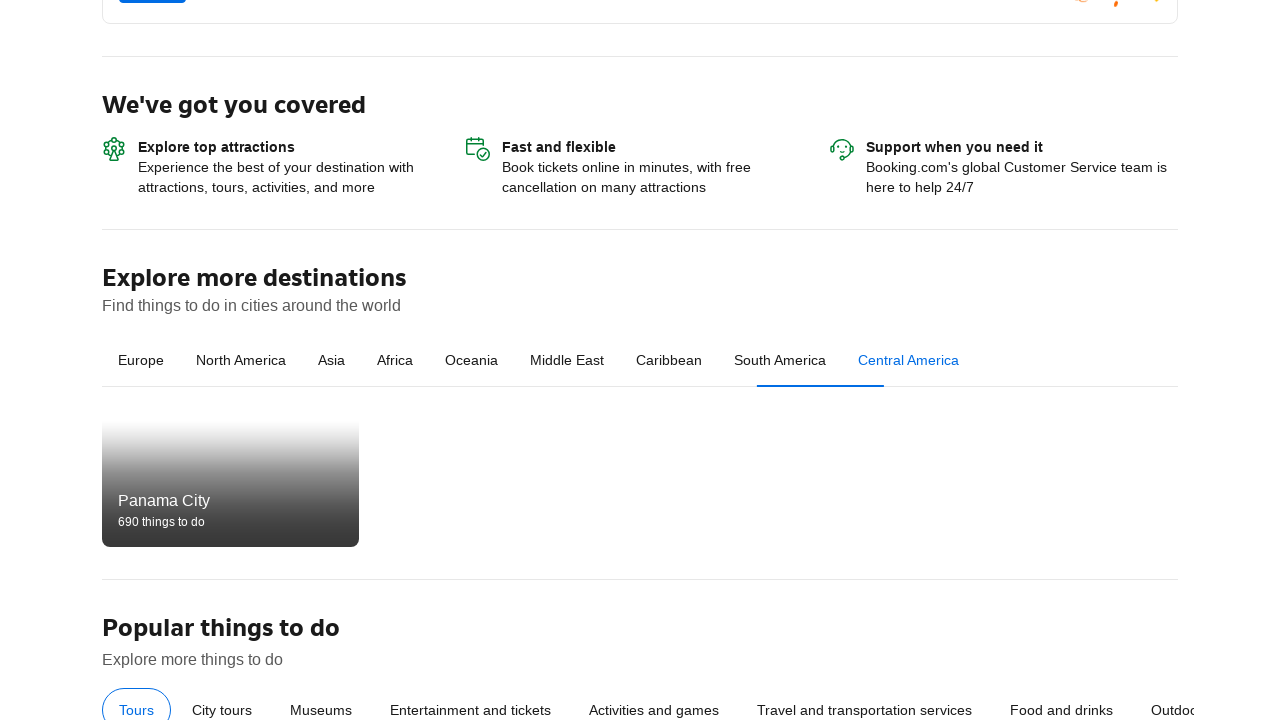

Waited 500ms for Central America tab content to load
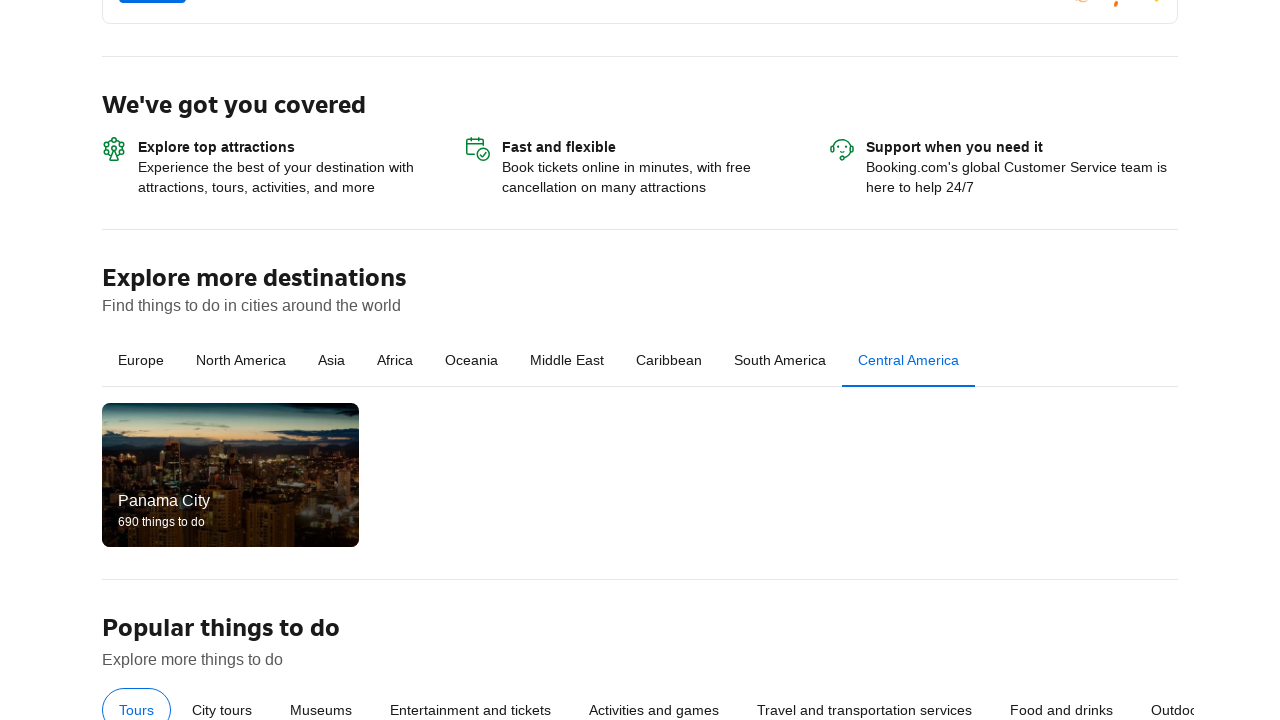

Clicked Europe tab at (141, 360) on xpath=//*[@id='6-tab-trigger']
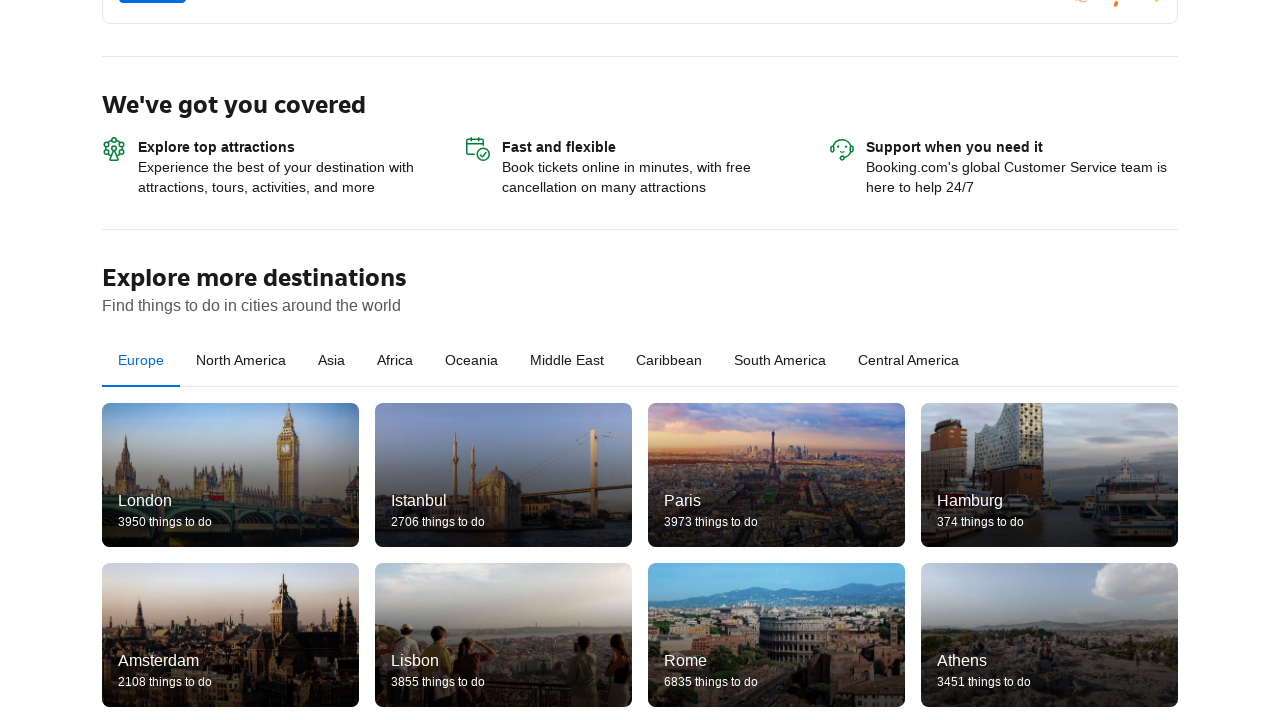

Waited 500ms for Europe tab content to load
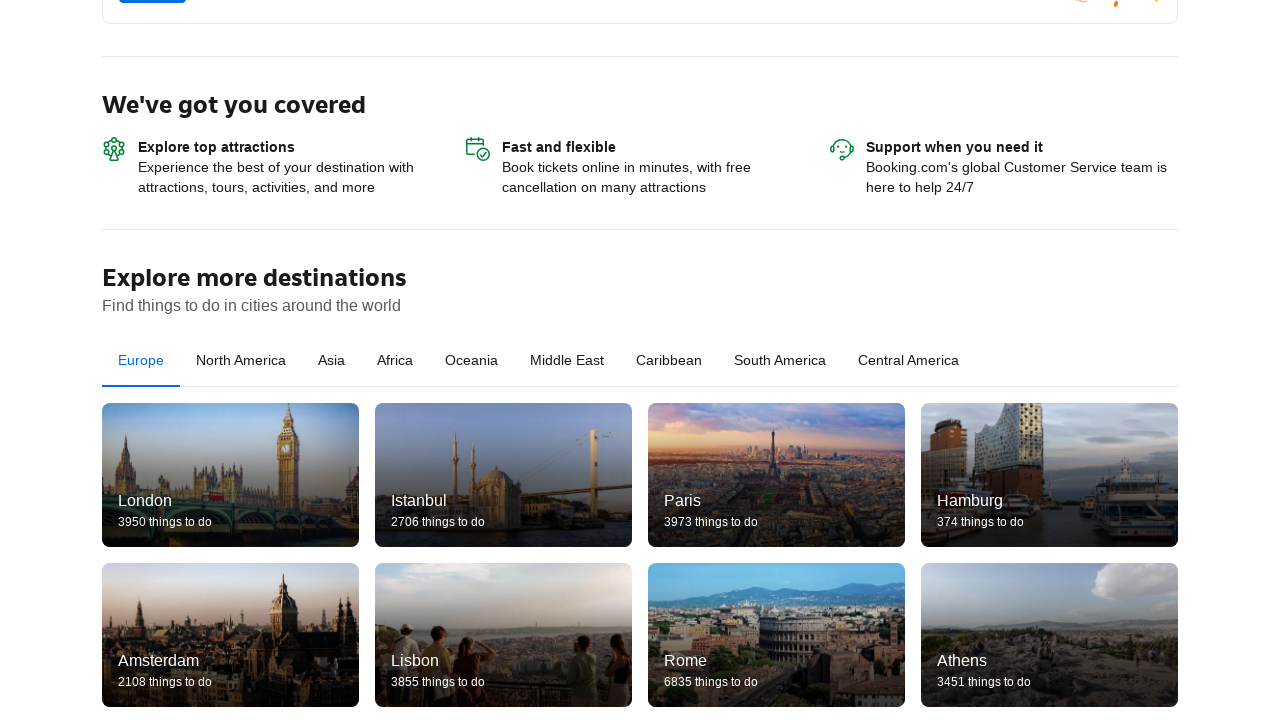

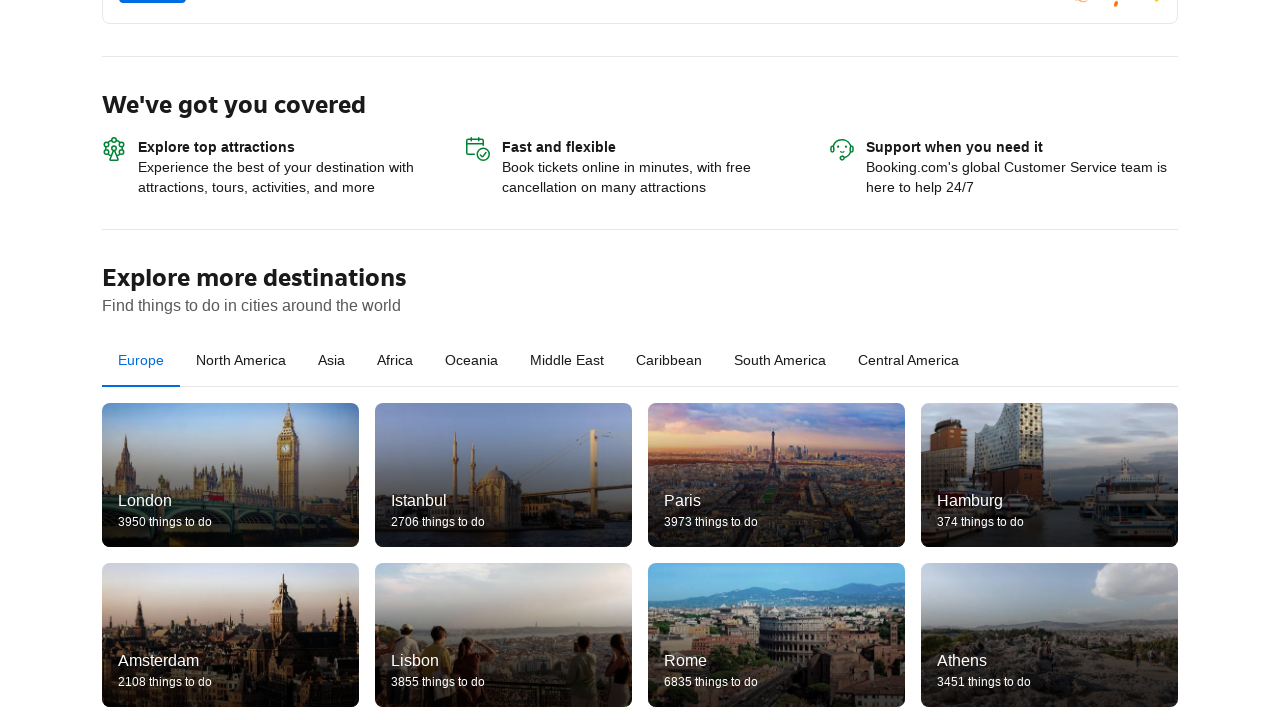